Tests scrolling functionality by scrolling to the bottom of the page and then back to the top

Starting URL: https://www.browserstack.com/guide/selenium-scroll-tutorial

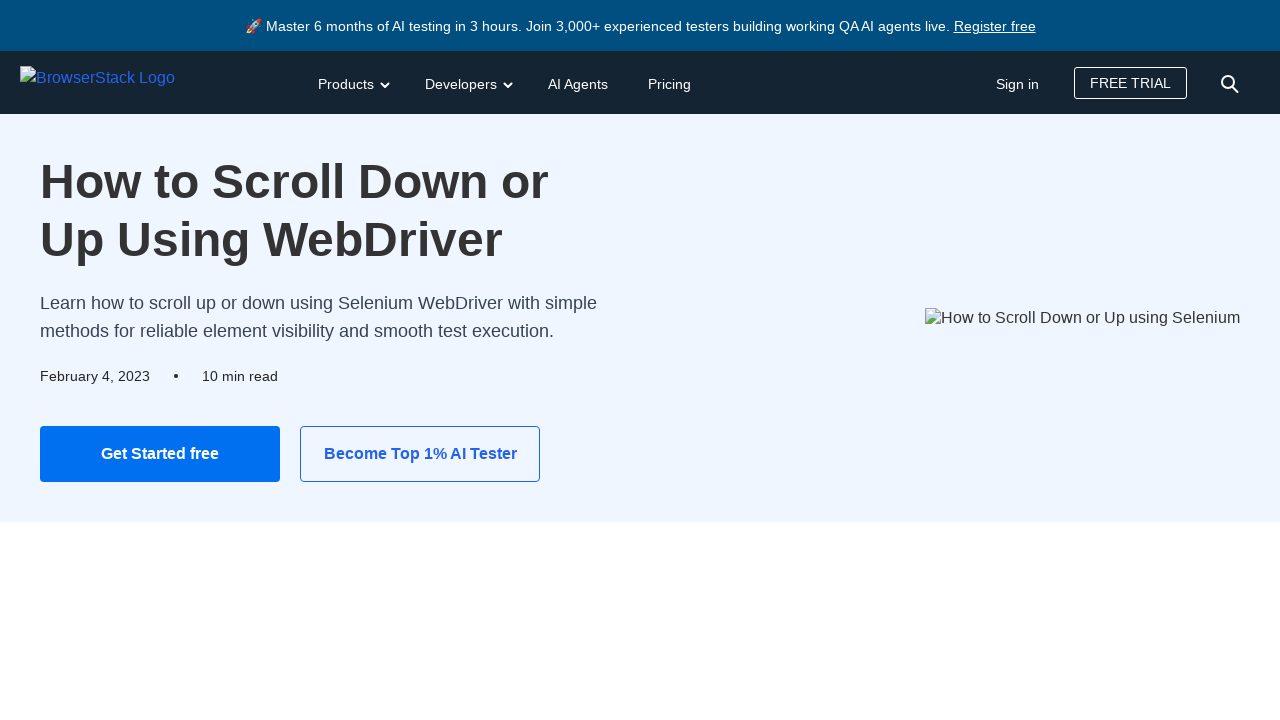

Scrolled to the bottom of the page
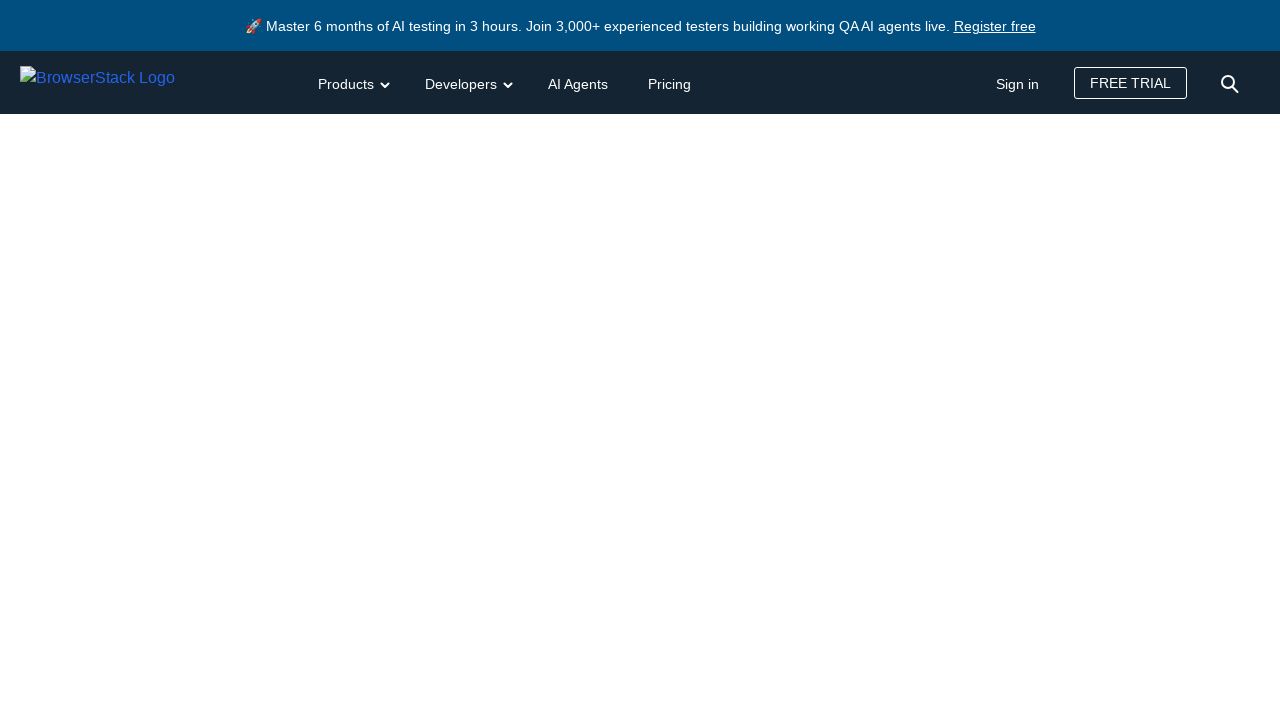

Waited 5 seconds for scroll to complete
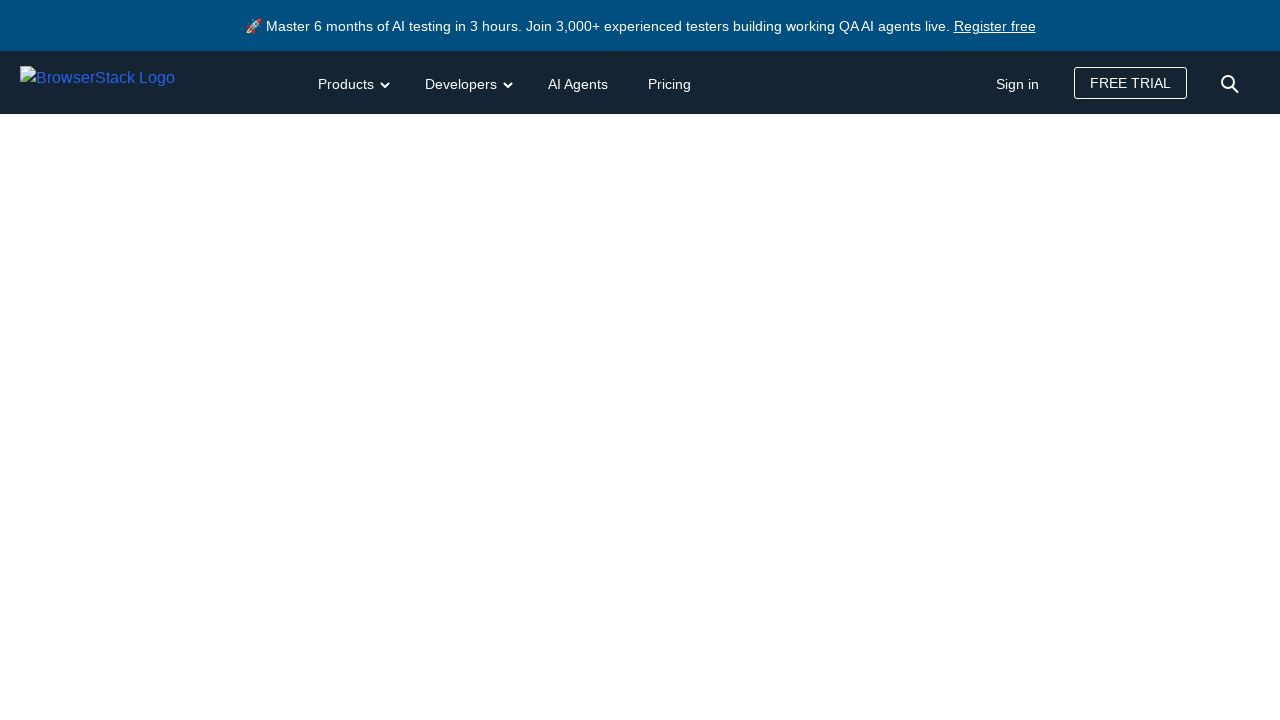

Scrolled back to the top of the page
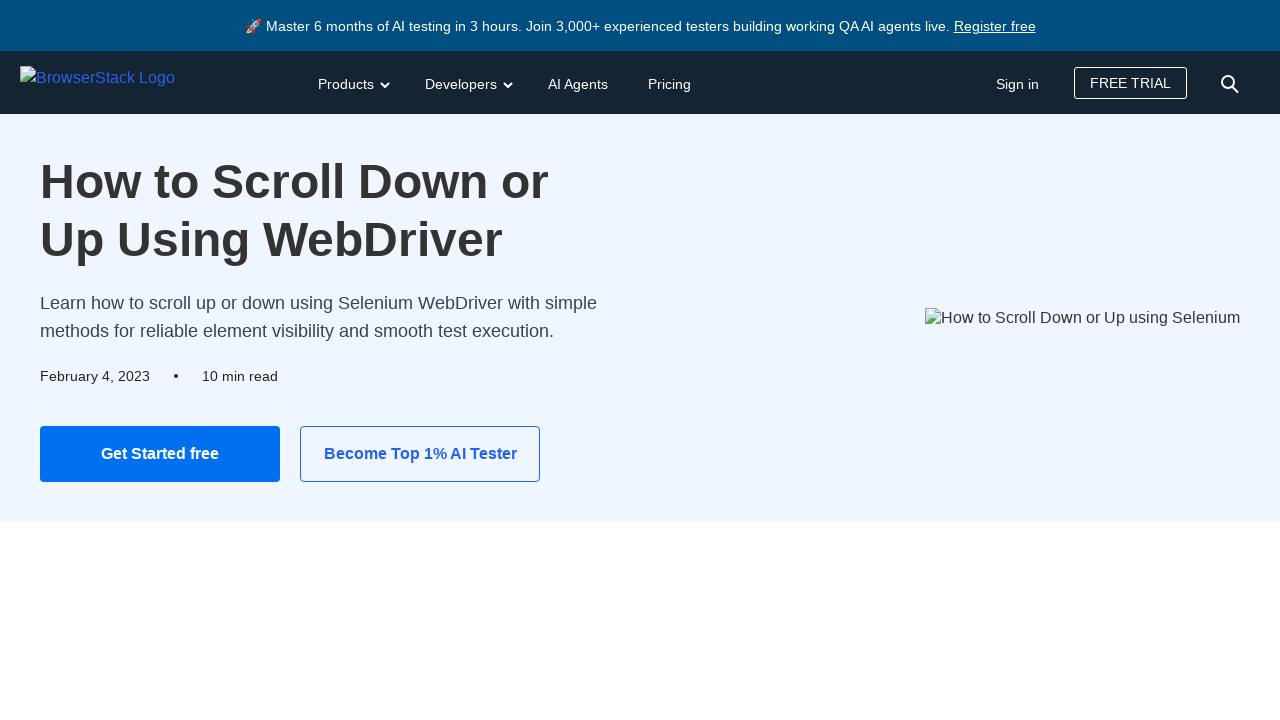

Waited 5 seconds for scroll to complete
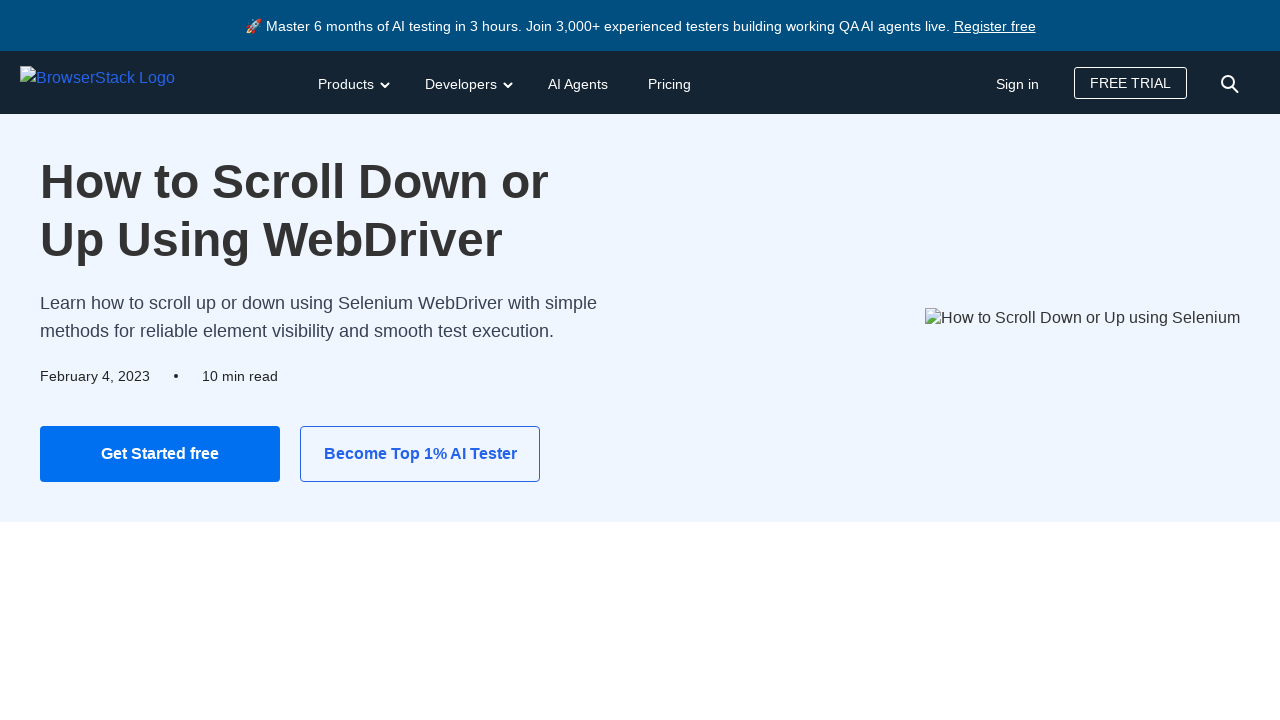

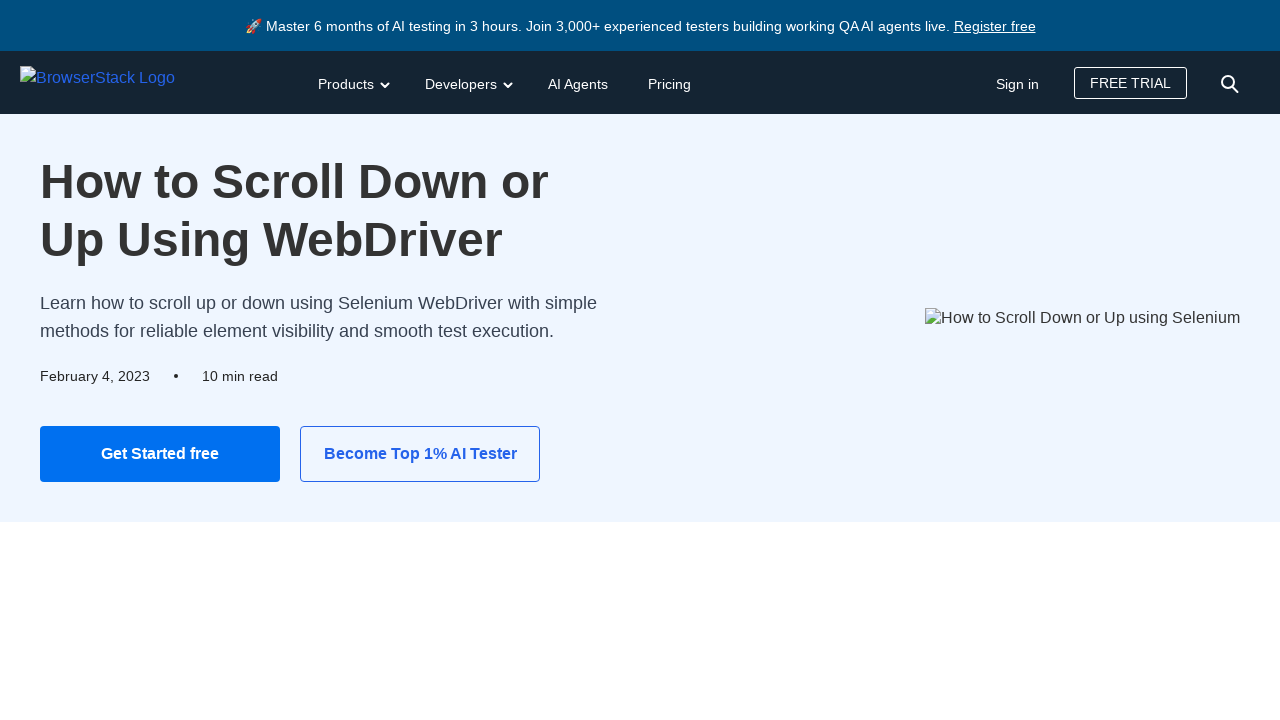